Tests the add/remove elements functionality by clicking the add button multiple times and verifying the correct number of elements are created

Starting URL: http://the-internet.herokuapp.com/add_remove_elements/

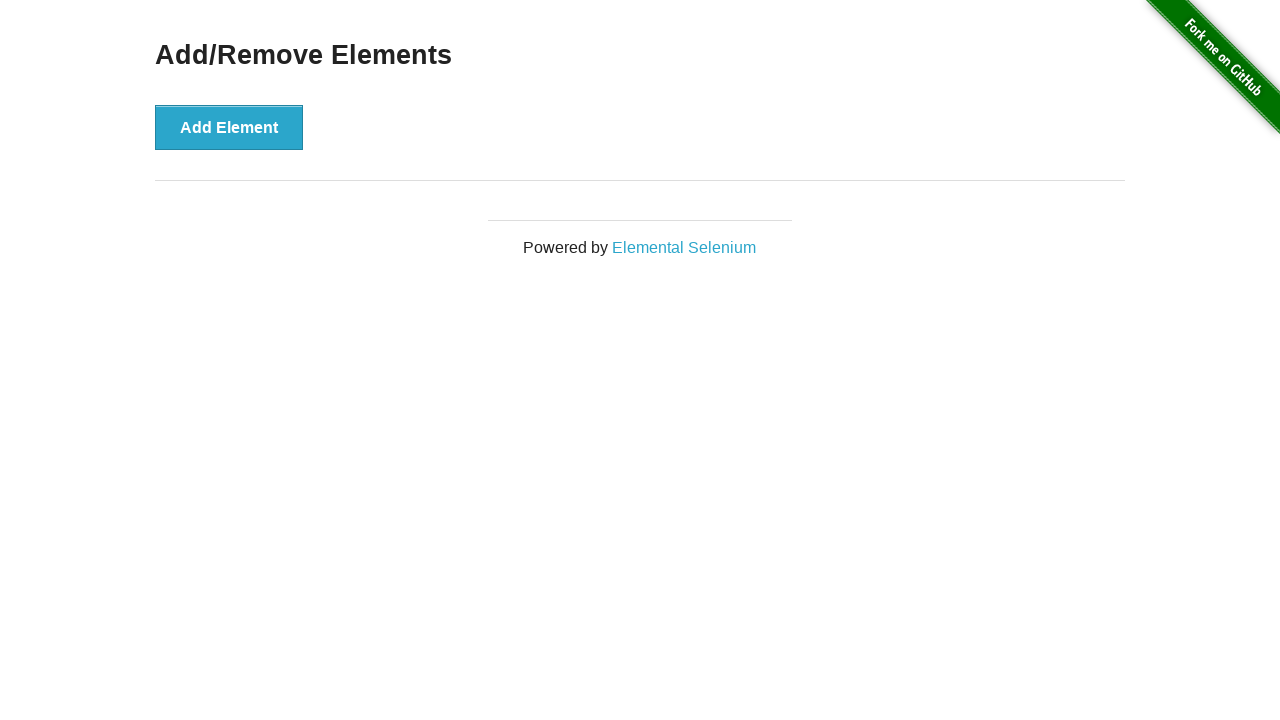

Navigated to add/remove elements page
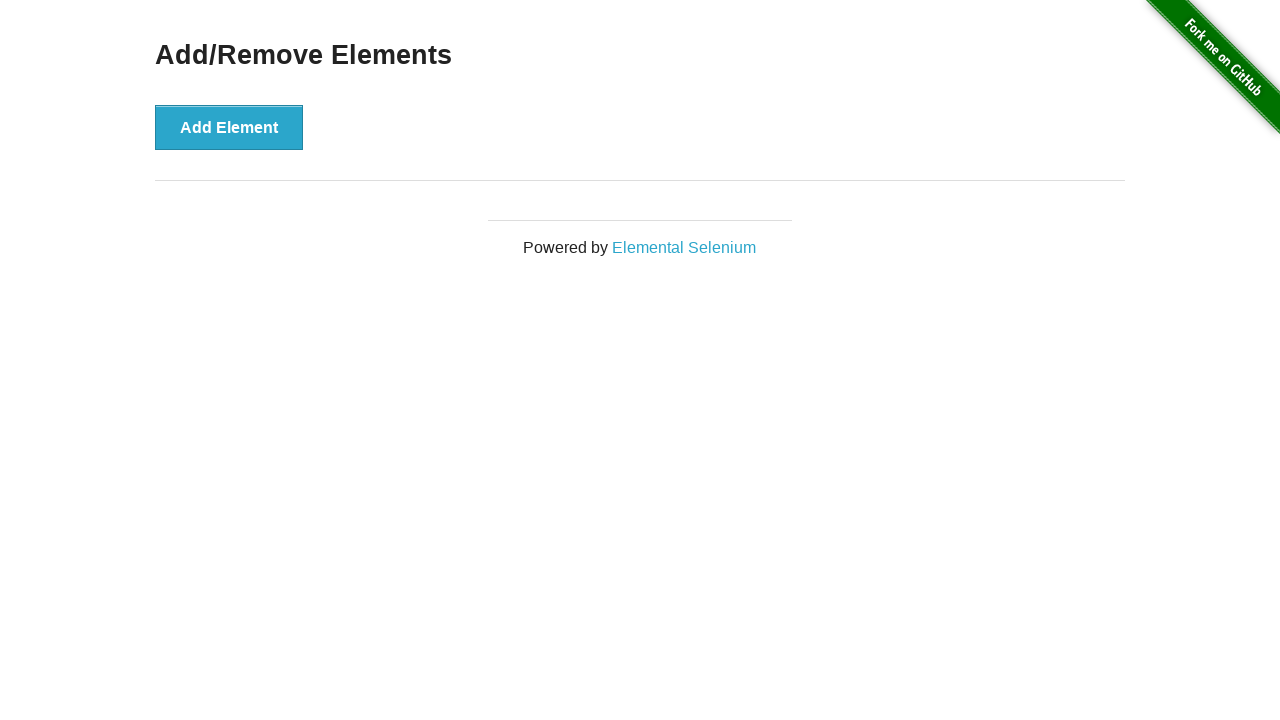

Clicked 'Add Element' button (click 1 of 5) at (229, 127) on button[onclick='addElement()']
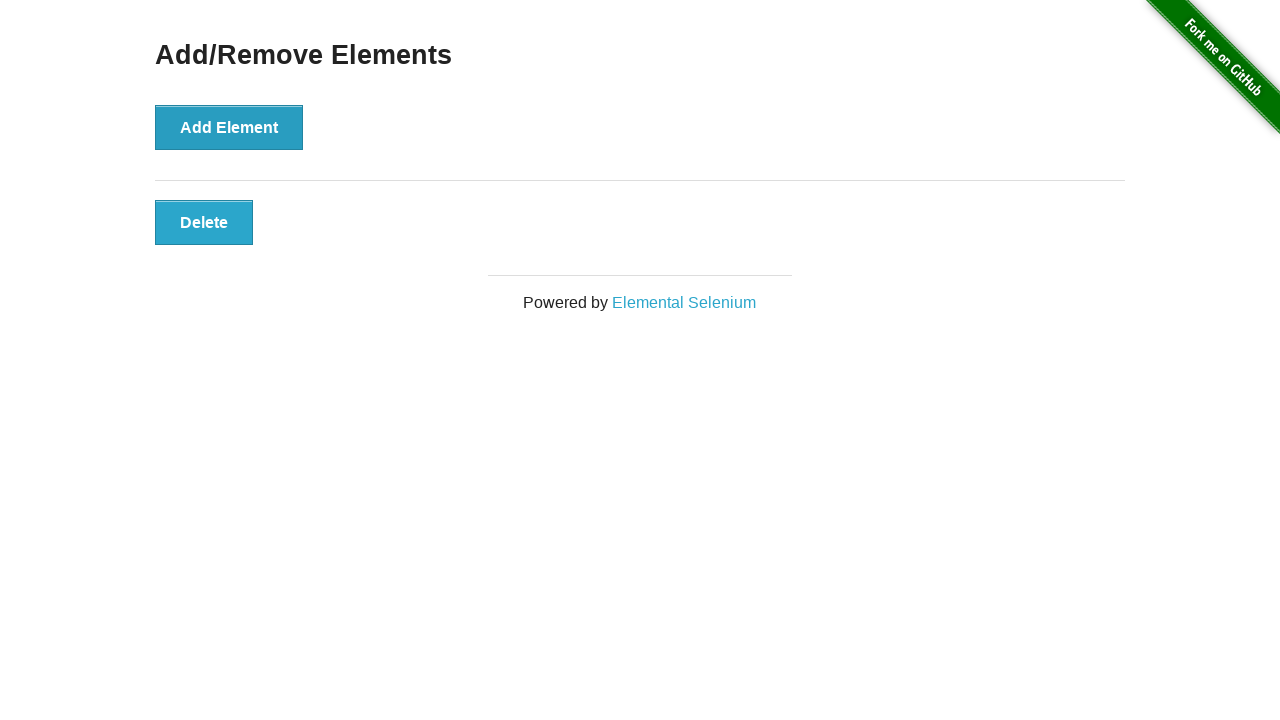

Clicked 'Add Element' button (click 2 of 5) at (229, 127) on button[onclick='addElement()']
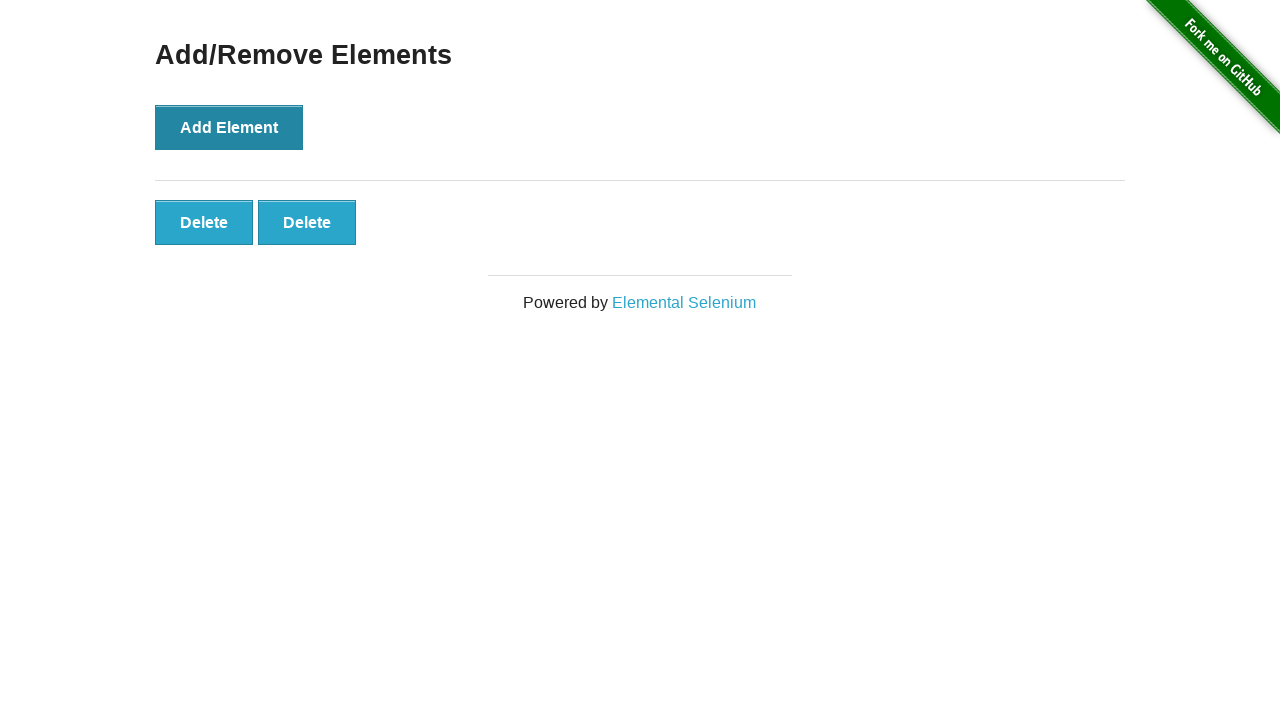

Clicked 'Add Element' button (click 3 of 5) at (229, 127) on button[onclick='addElement()']
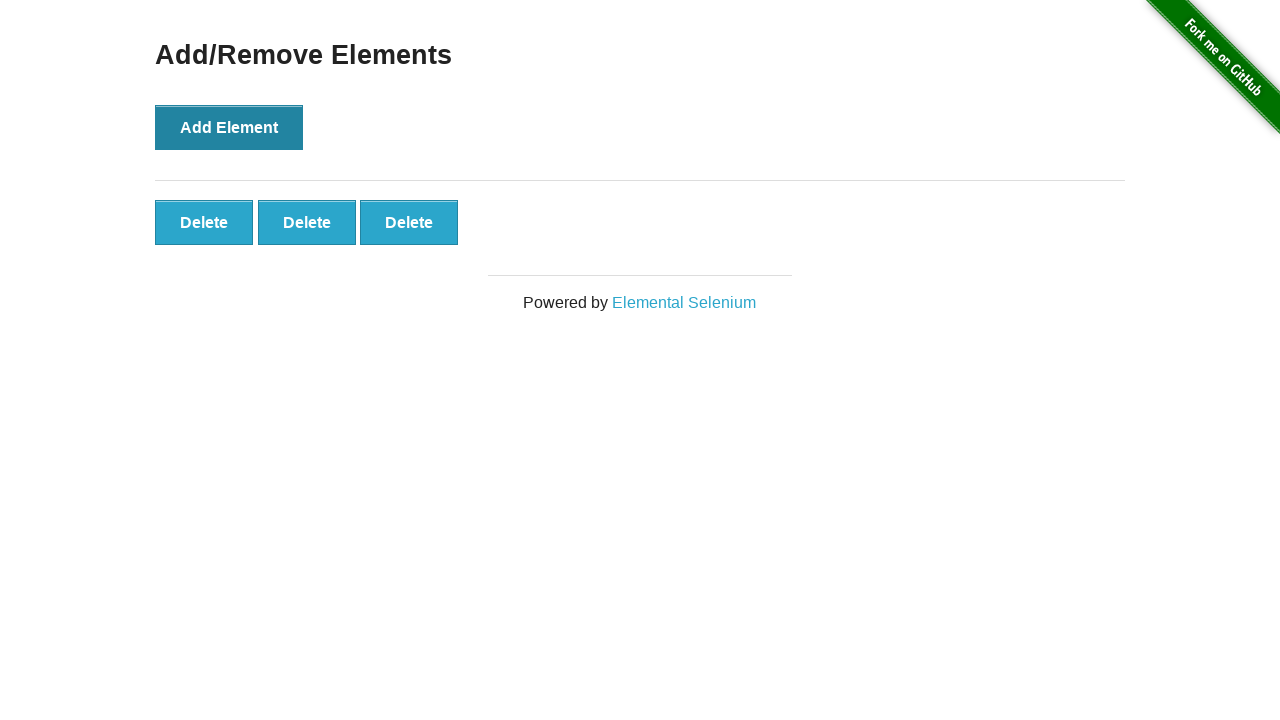

Clicked 'Add Element' button (click 4 of 5) at (229, 127) on button[onclick='addElement()']
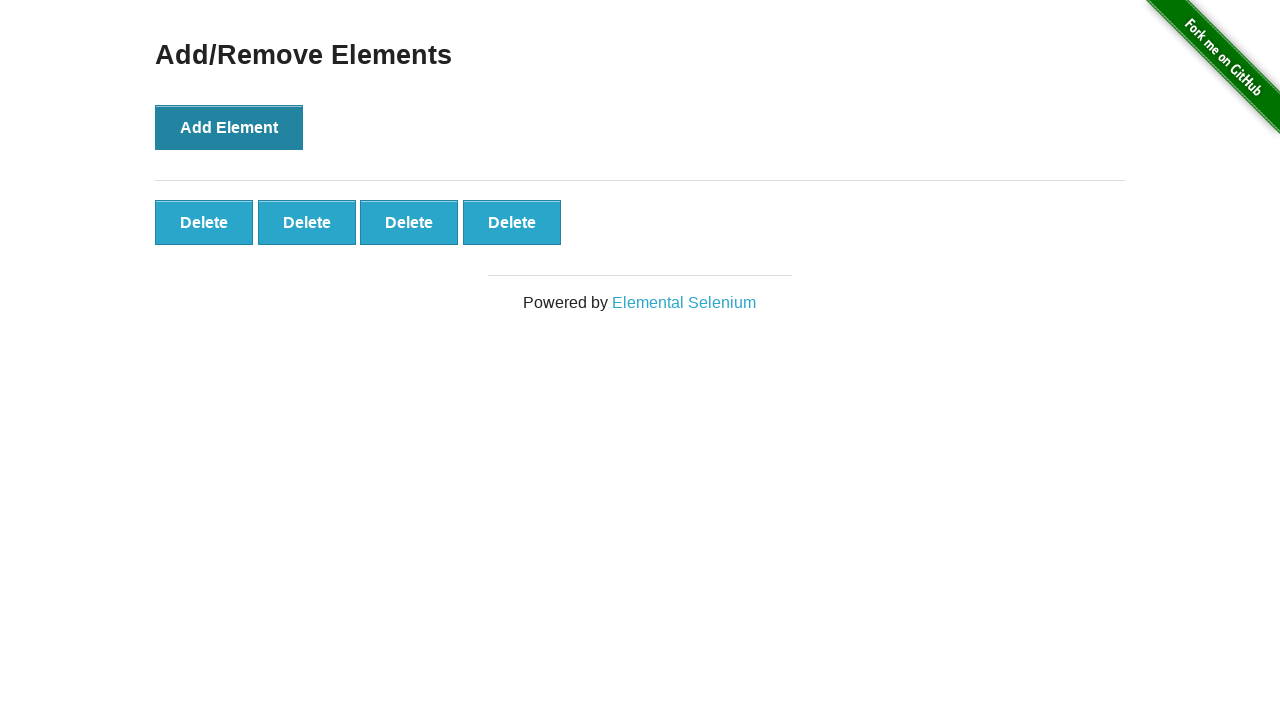

Clicked 'Add Element' button (click 5 of 5) at (229, 127) on button[onclick='addElement()']
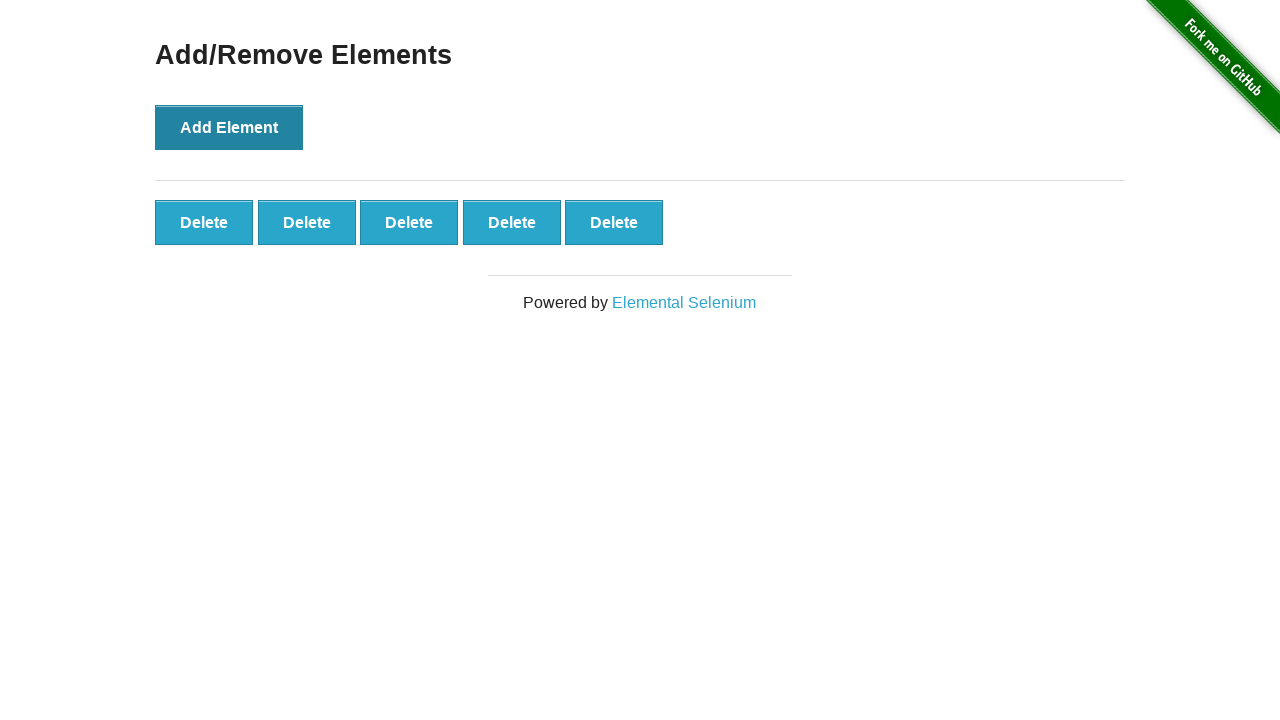

Verified that 5 delete buttons were created
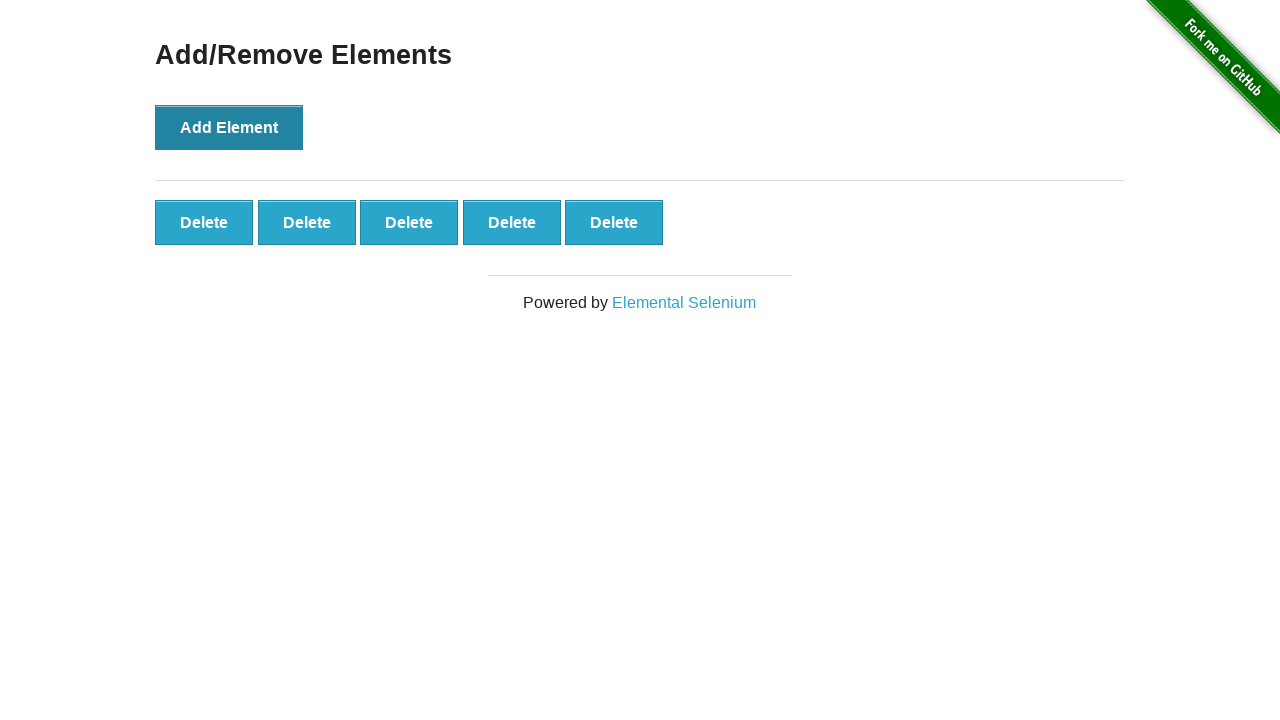

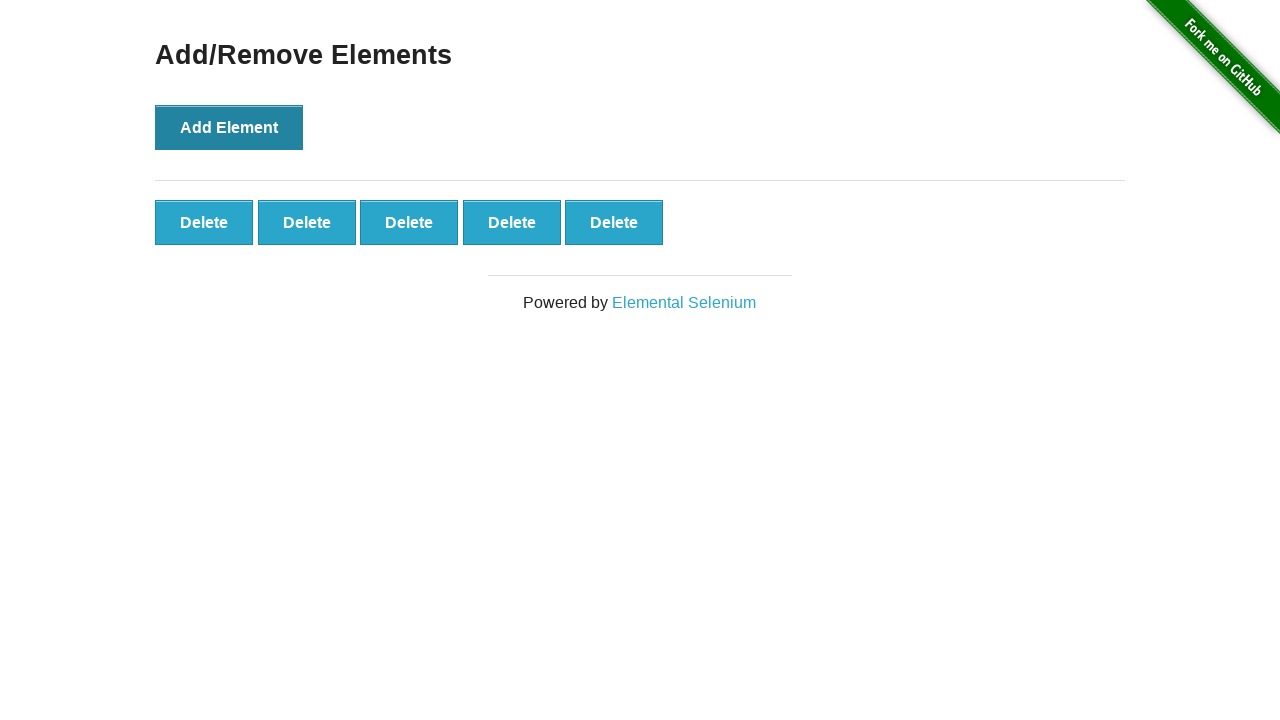